Tests user registration flow by navigating to registration page, filling in name, email, and password fields, and submitting the form

Starting URL: http://automationpratice.com.br/

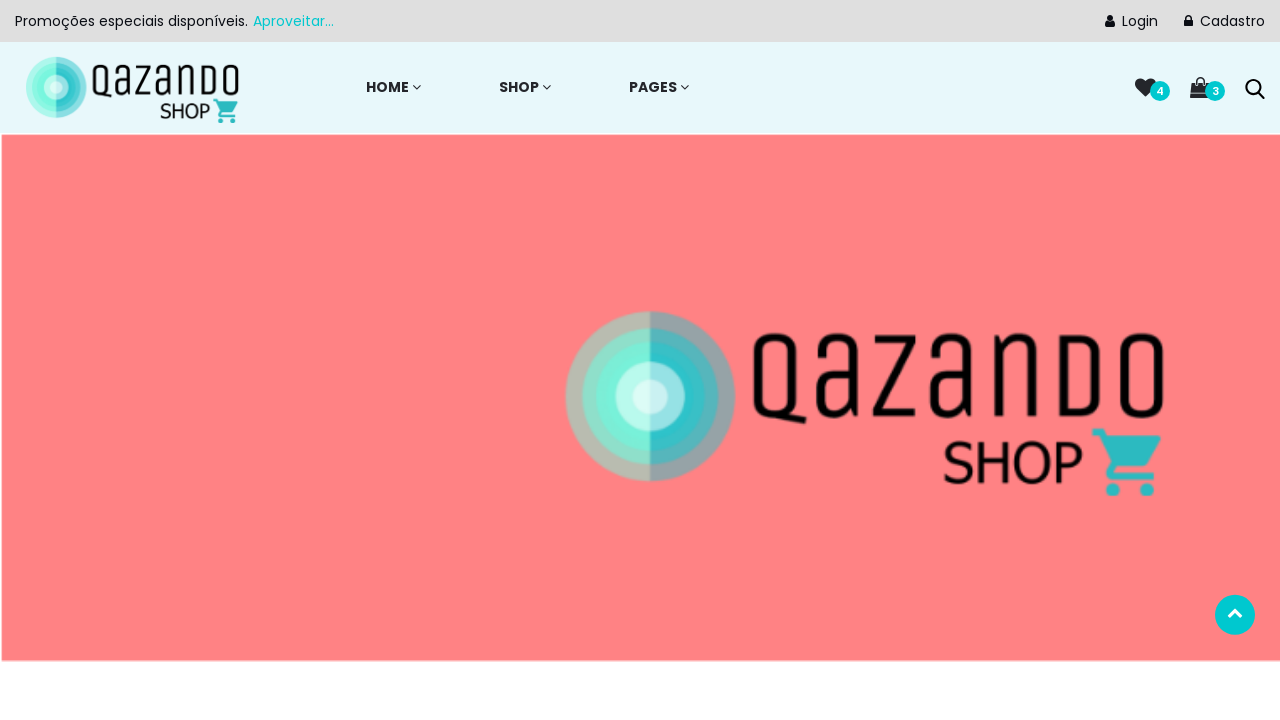

Clicked on registration/signup icon in top header at (1190, 21) on xpath=//*[@id='top_header']/div/div/div[2]/div/ul/li[2]/a
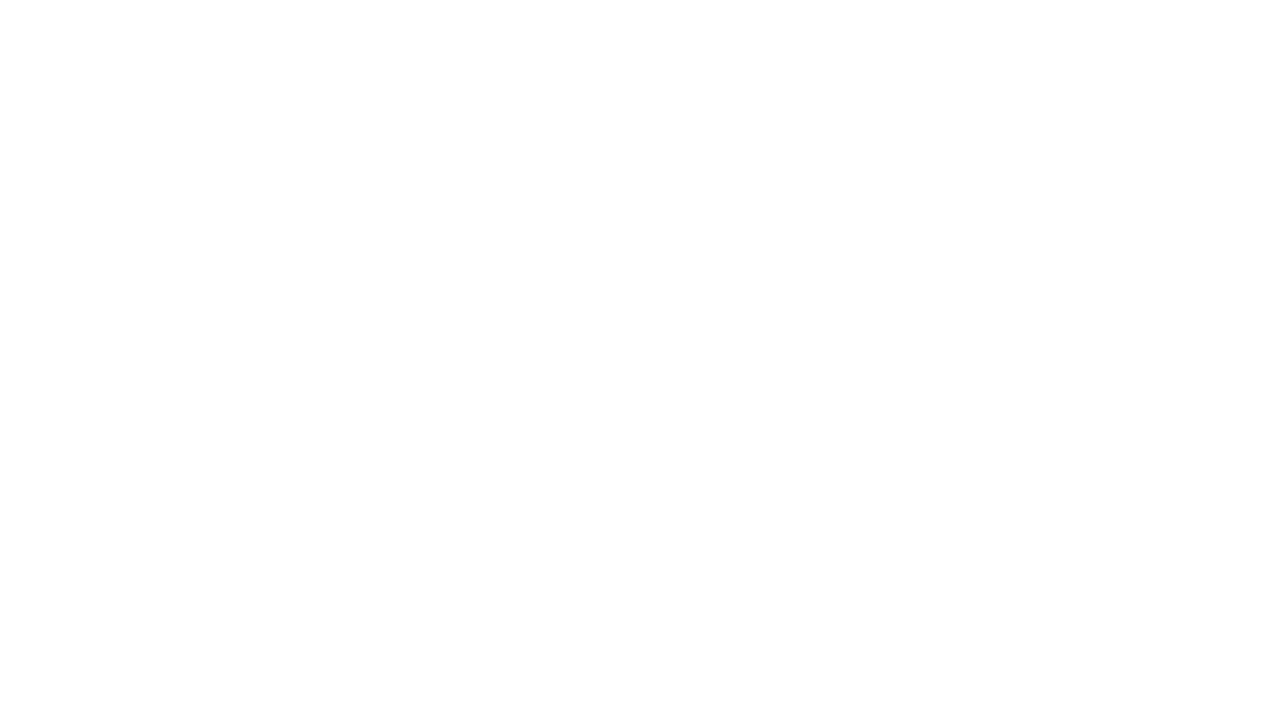

Filled in name field with 'Fulano de Tal' on #user
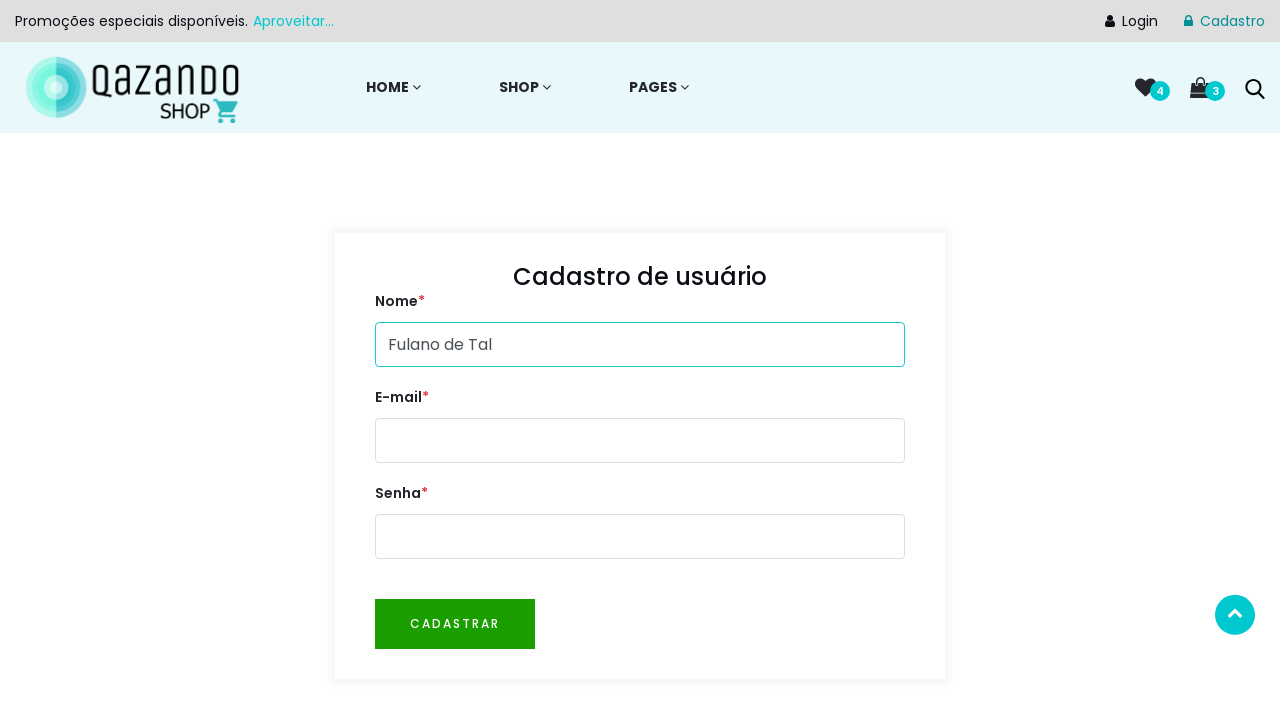

Filled in email field with randomly generated email: a3iw82o0xr@example.com on #email
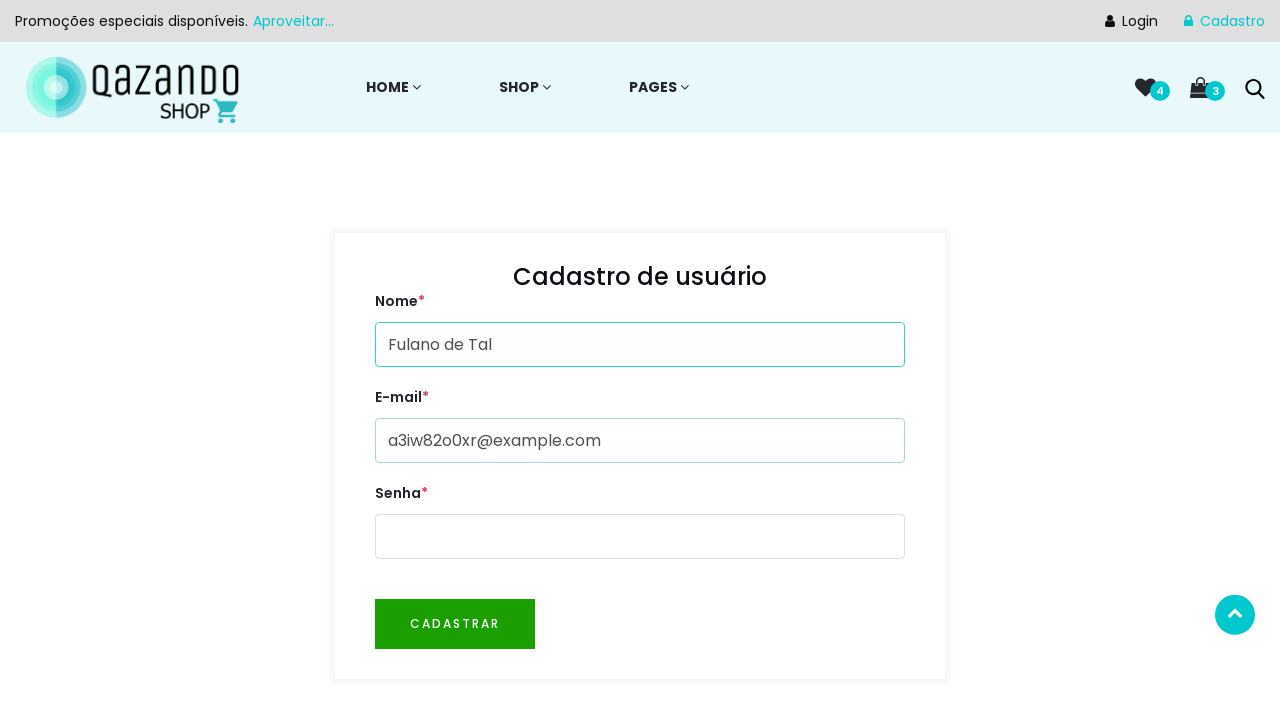

Filled in password field with randomly generated password on #password
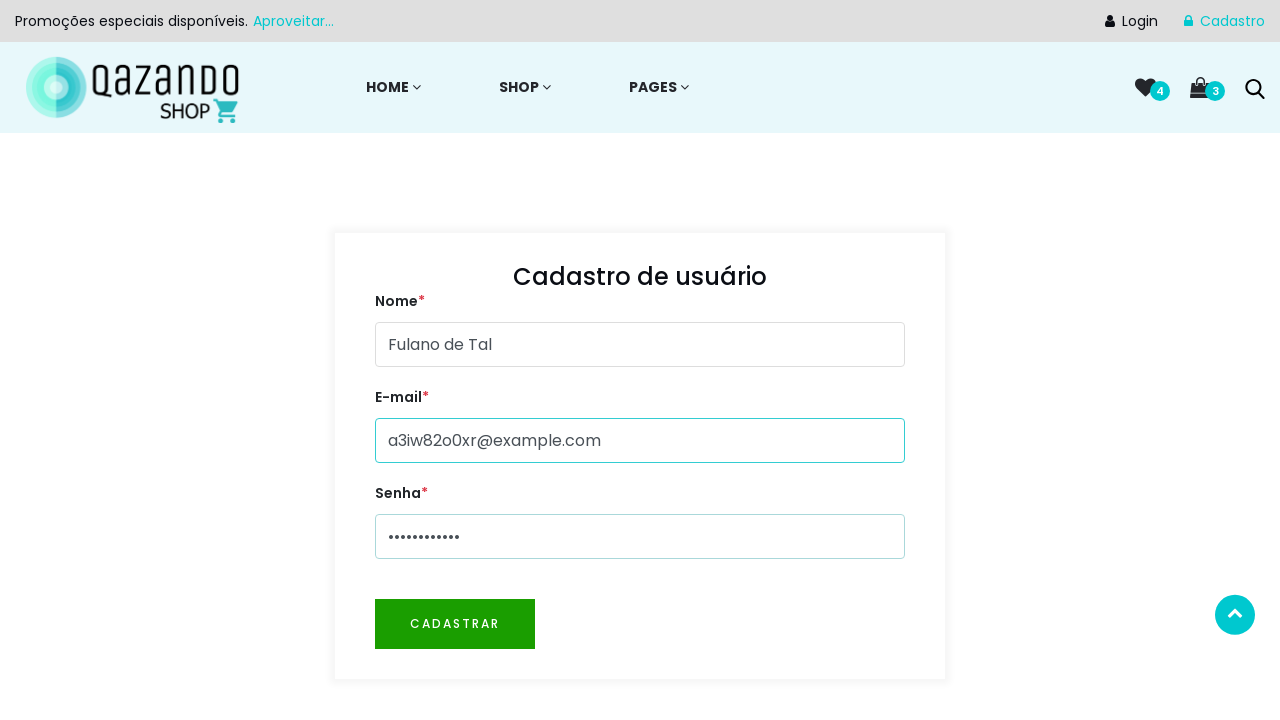

Scrolled down to make register button visible
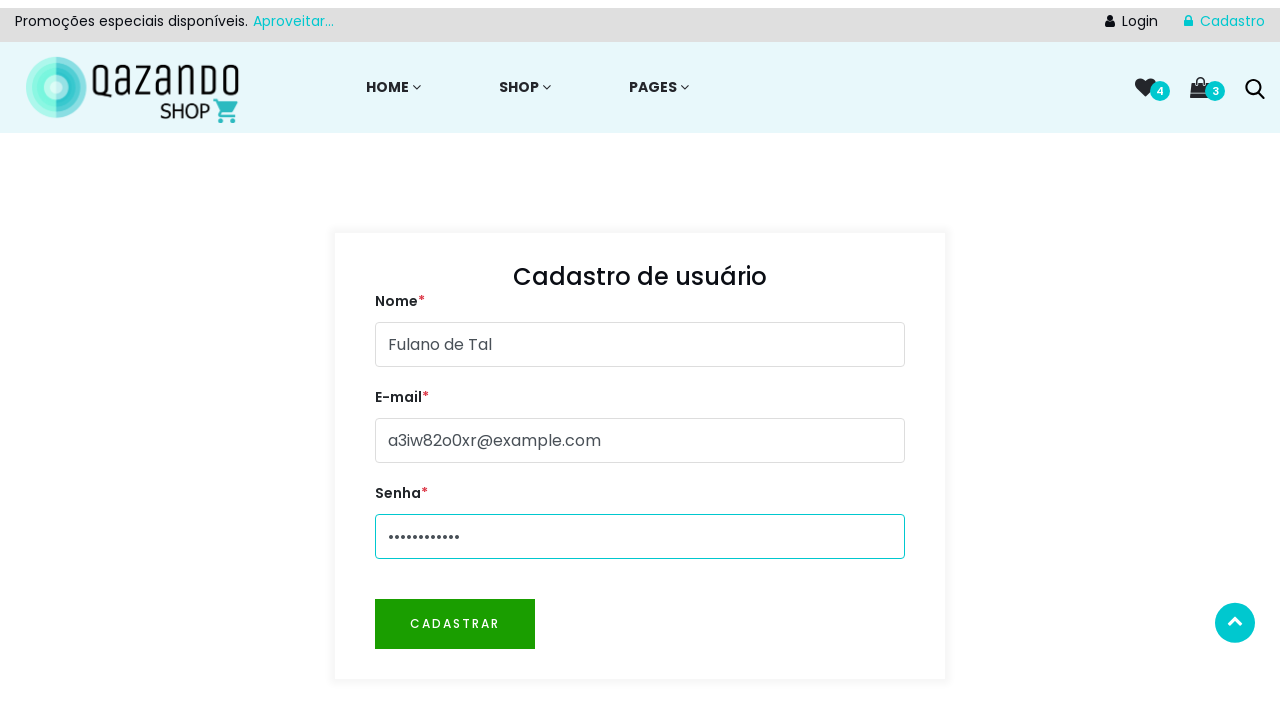

Waited 2 seconds for page elements to settle
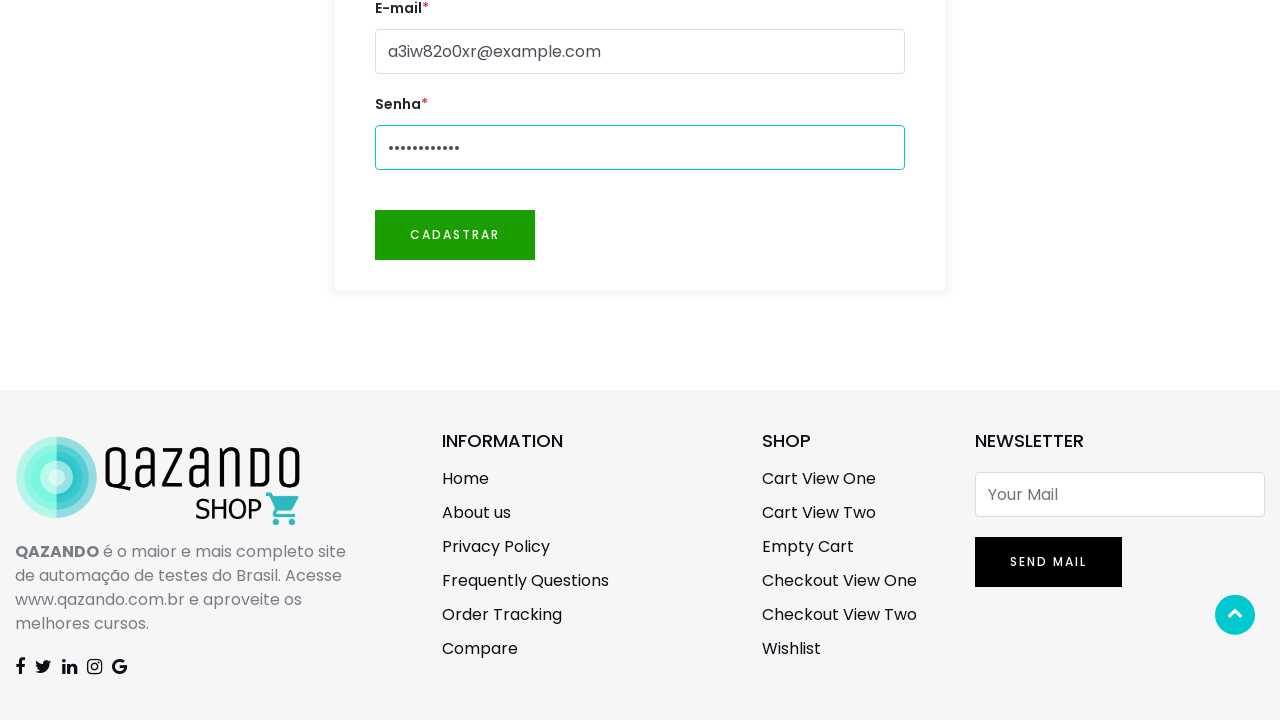

Clicked register button to submit the registration form at (455, 235) on #btnRegister
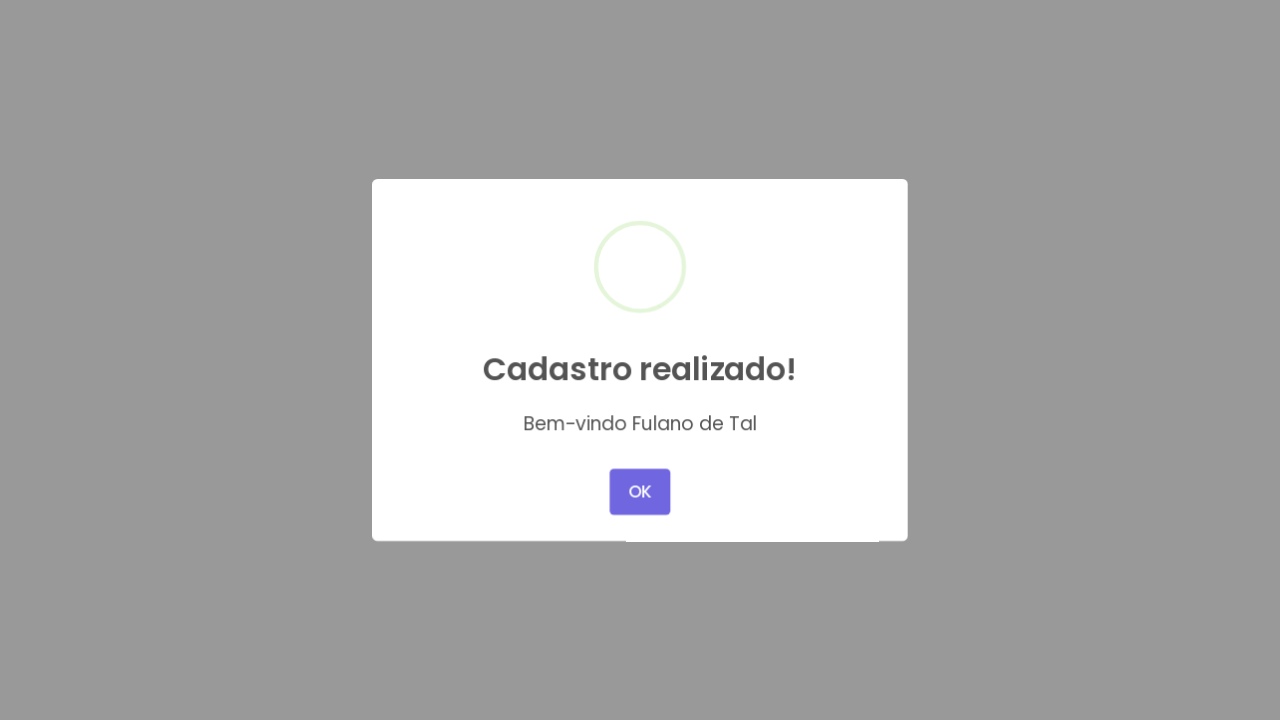

Verified successful registration by confirming dashboard element loaded
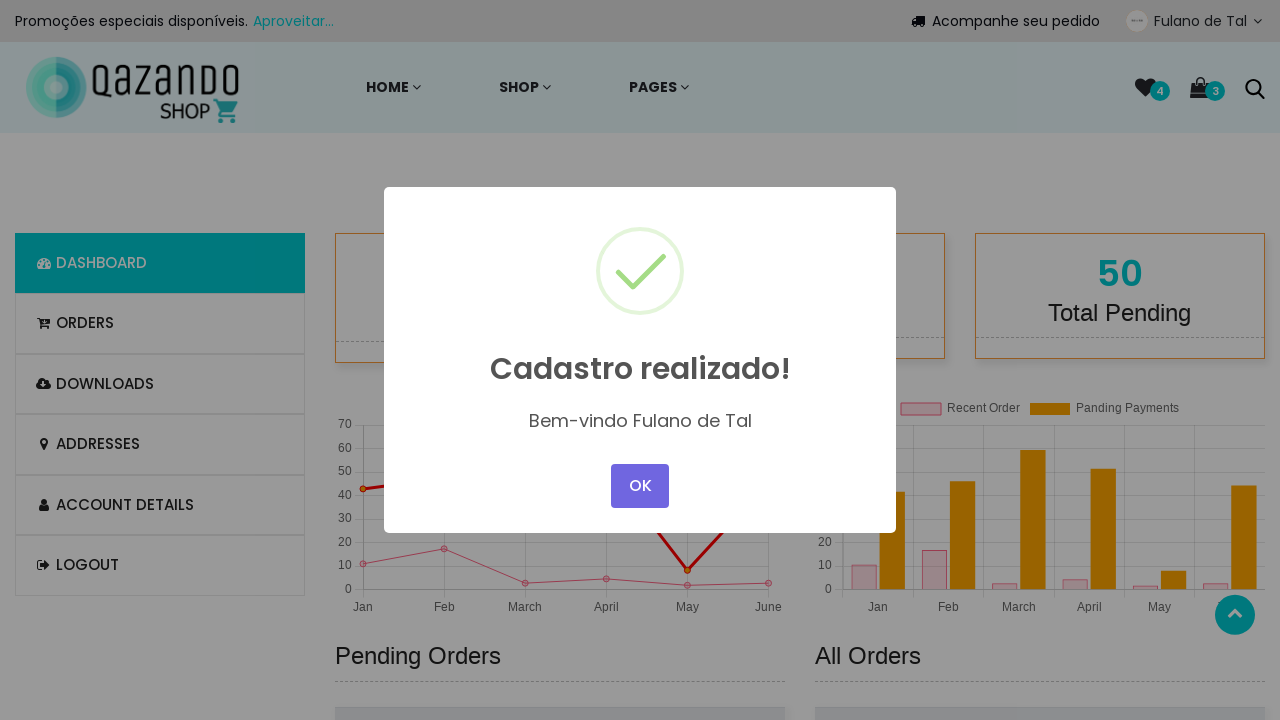

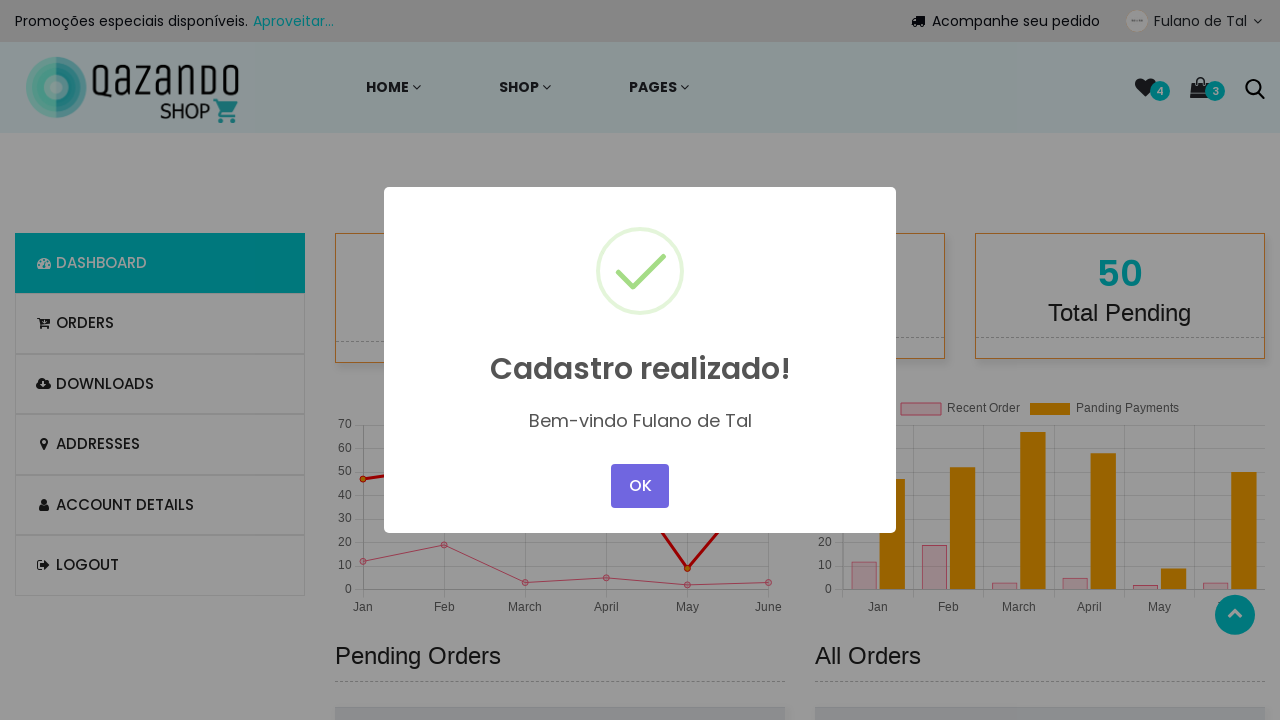